Tests clearing the completed state of all items by checking and then unchecking the toggle-all checkbox

Starting URL: https://demo.playwright.dev/todomvc

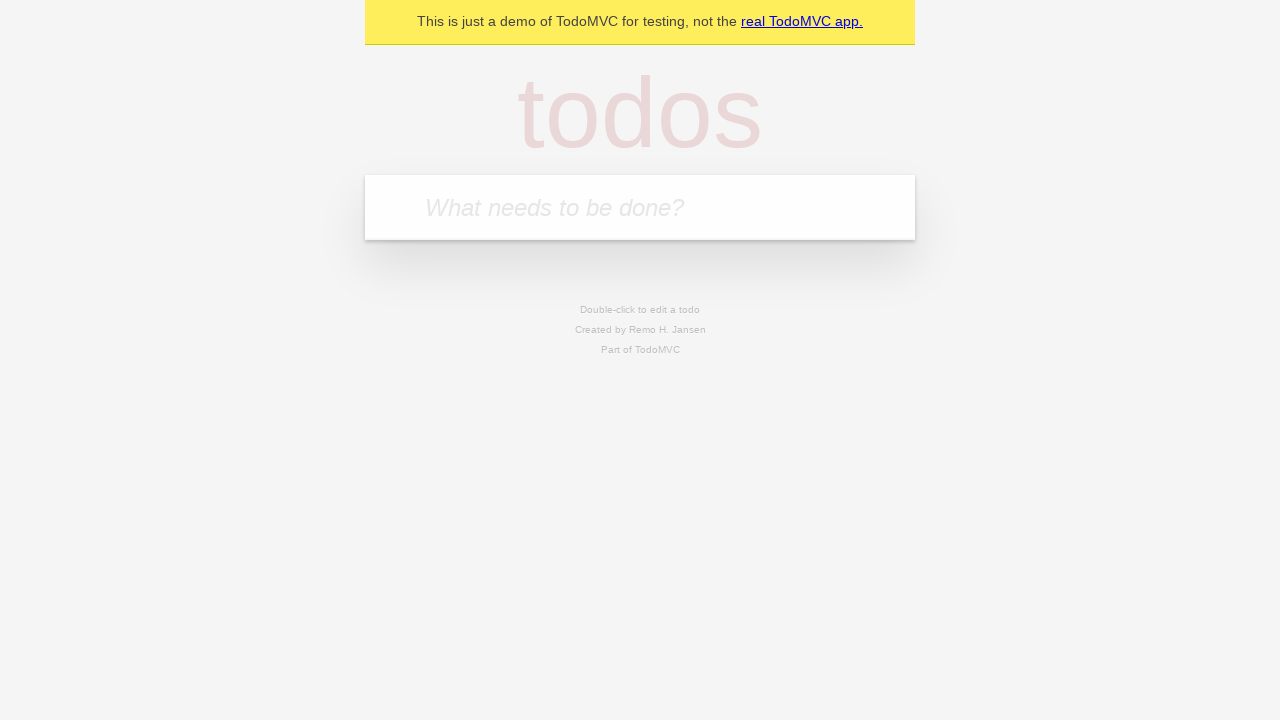

Filled new todo input with 'buy some cheese' on .new-todo
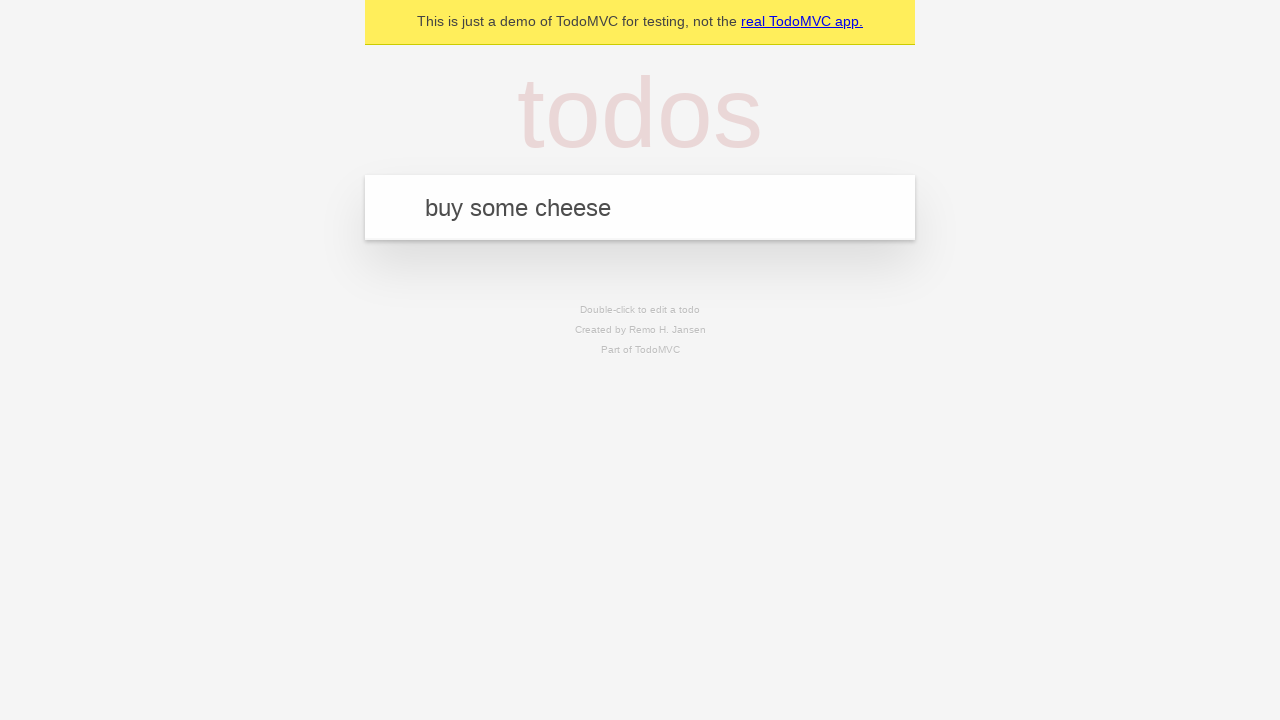

Pressed Enter to create first todo on .new-todo
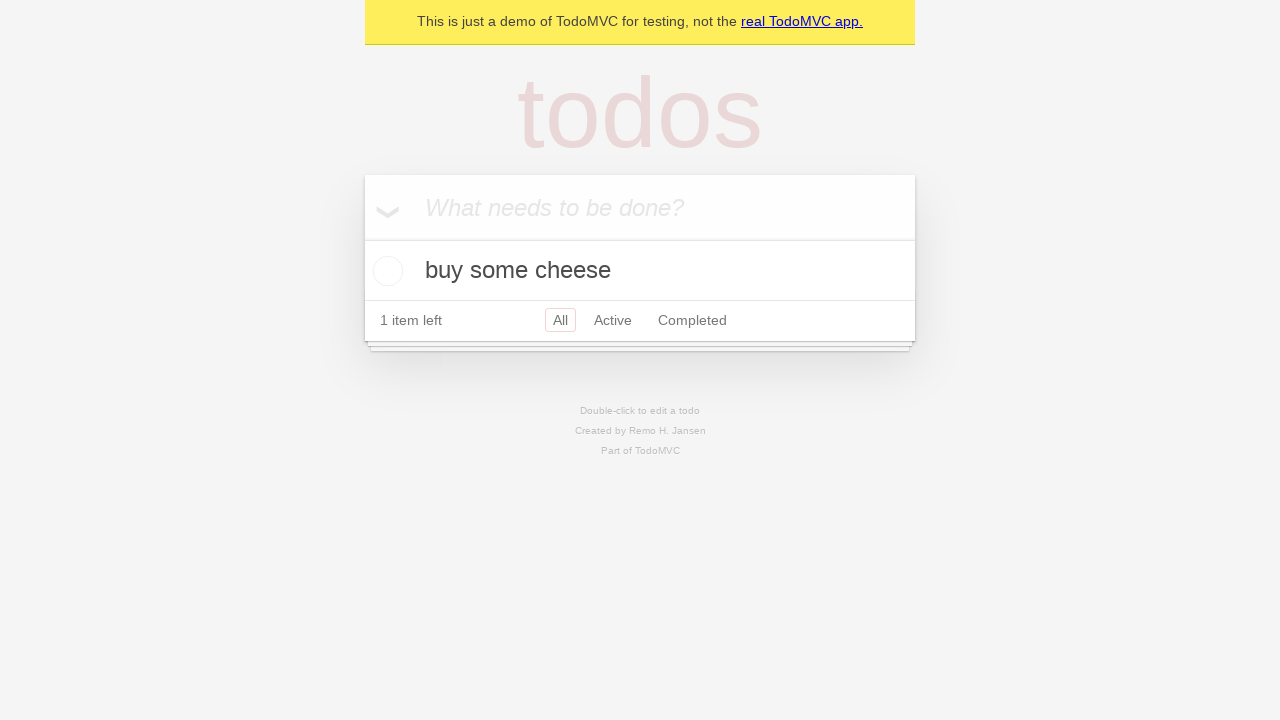

Filled new todo input with 'feed the cat' on .new-todo
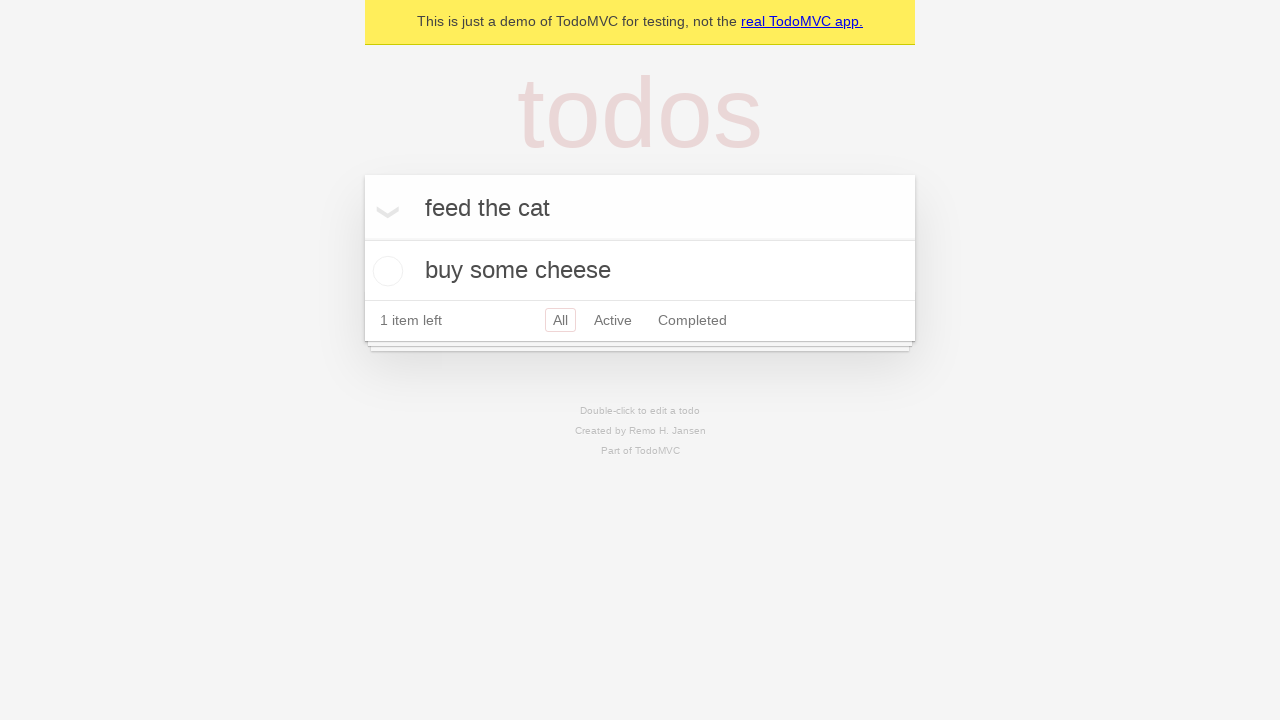

Pressed Enter to create second todo on .new-todo
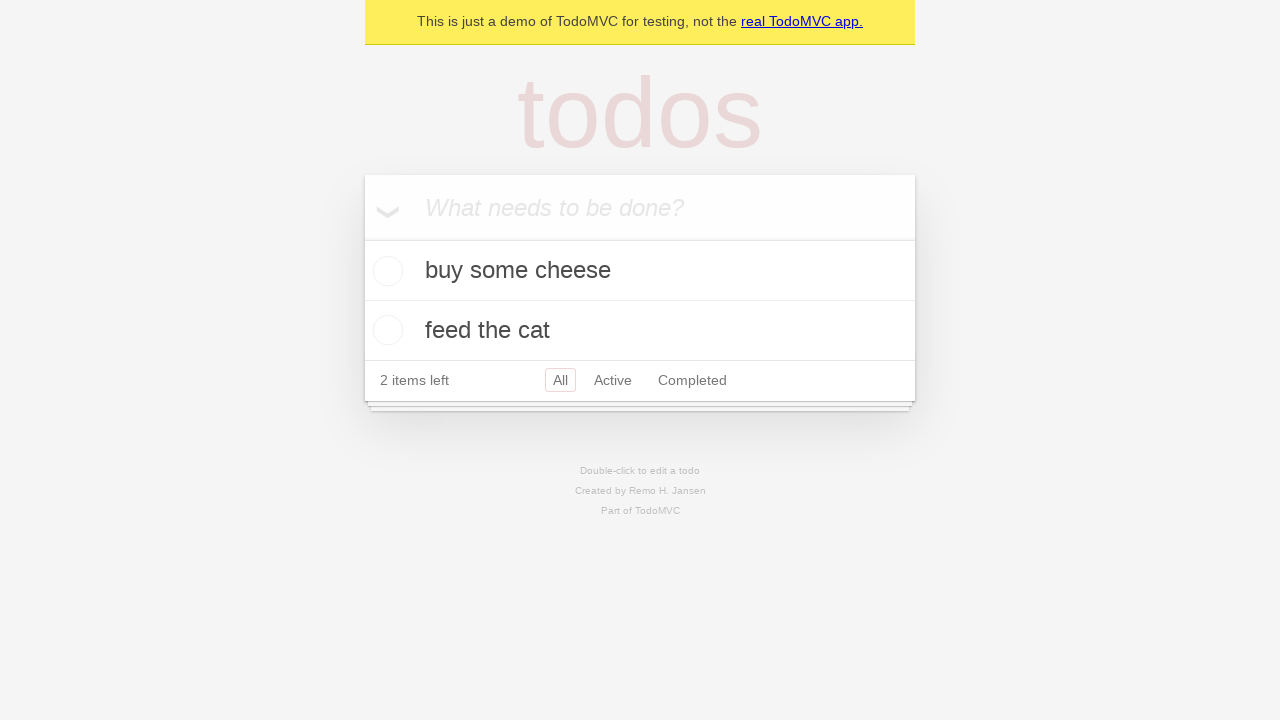

Filled new todo input with 'book a doctors appointment' on .new-todo
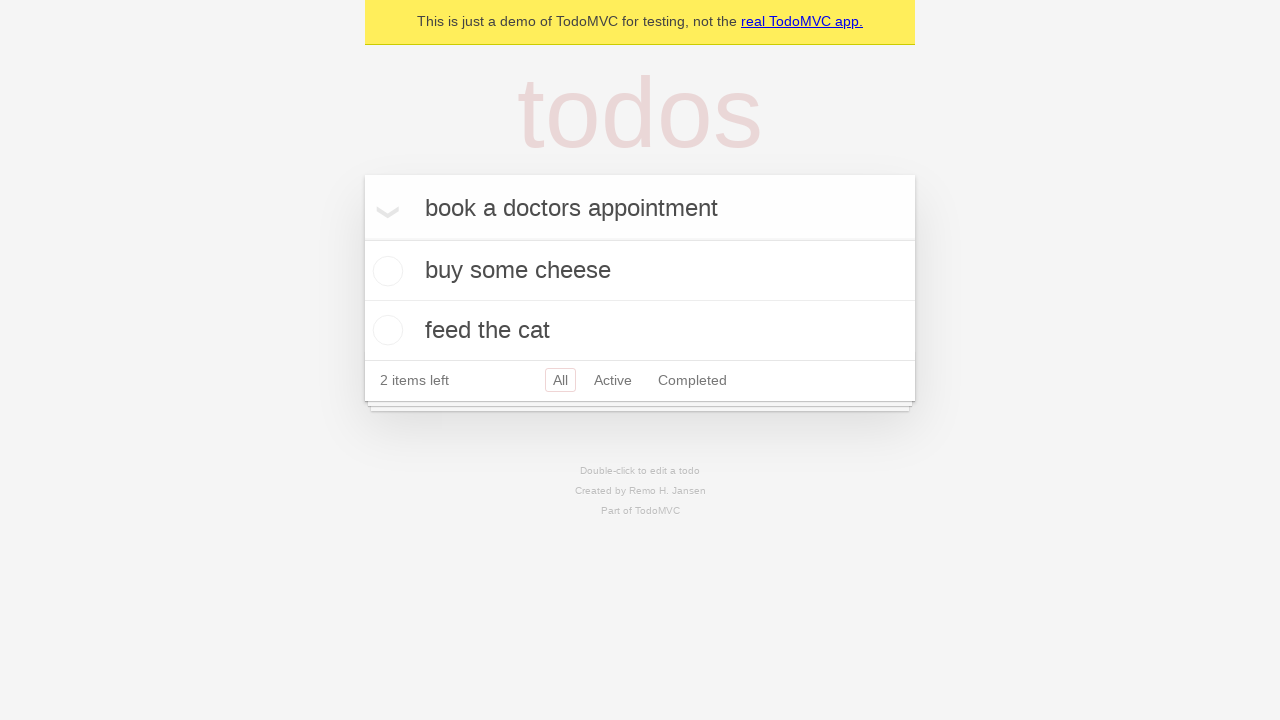

Pressed Enter to create third todo on .new-todo
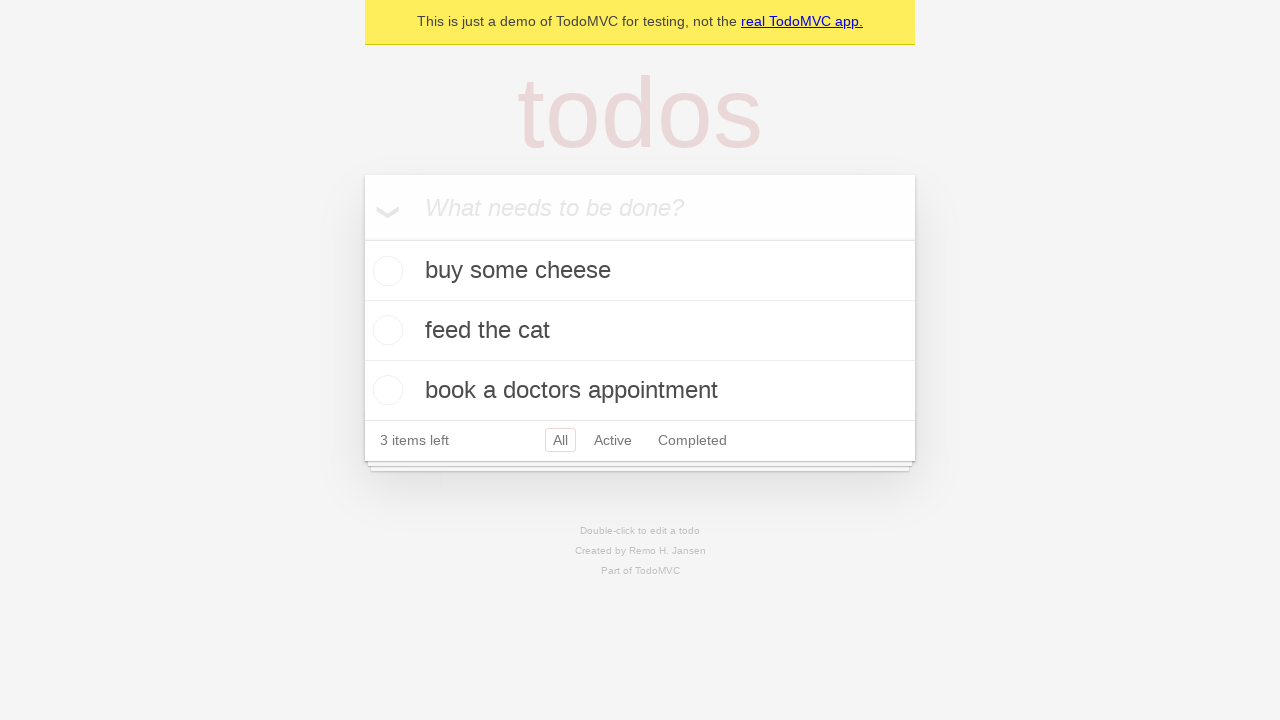

Checked toggle-all checkbox to mark all todos as completed at (362, 238) on .toggle-all
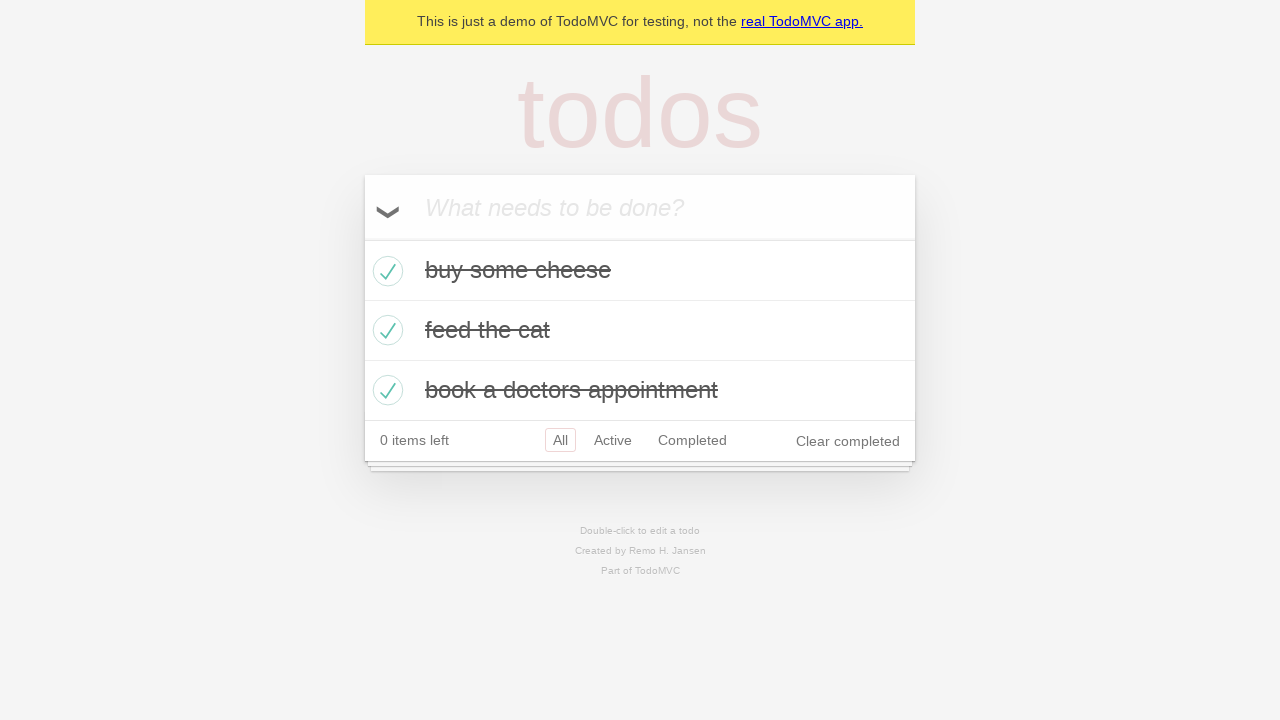

Unchecked toggle-all checkbox to clear completed state of all todos at (362, 238) on .toggle-all
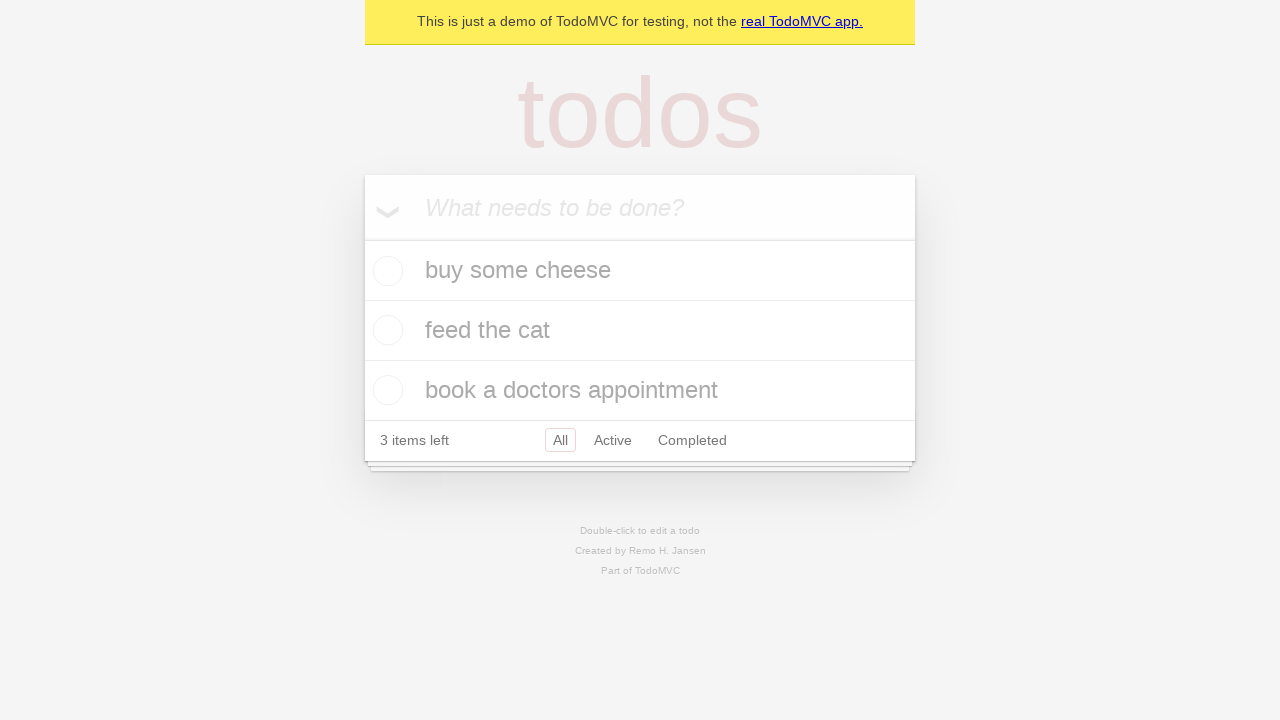

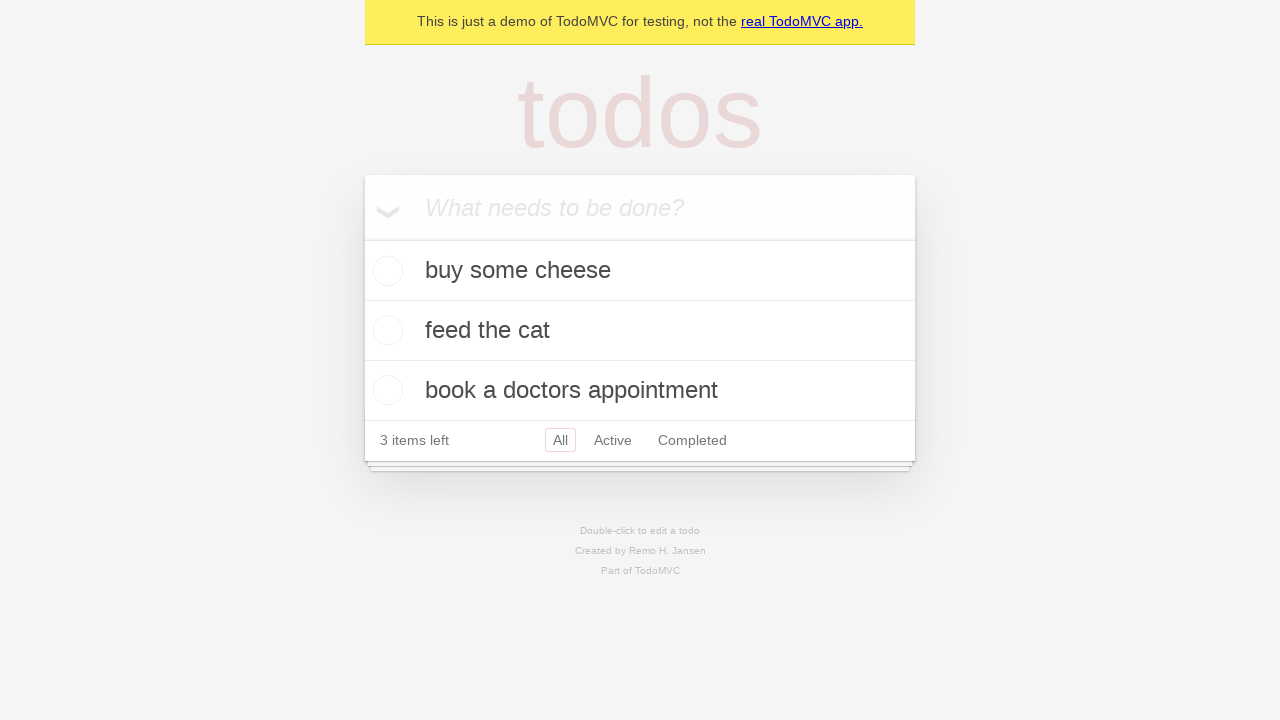